Tests that entering text instead of a number displays the correct error message "Please enter a number"

Starting URL: https://kristinek.github.io/site/tasks/enter_a_number

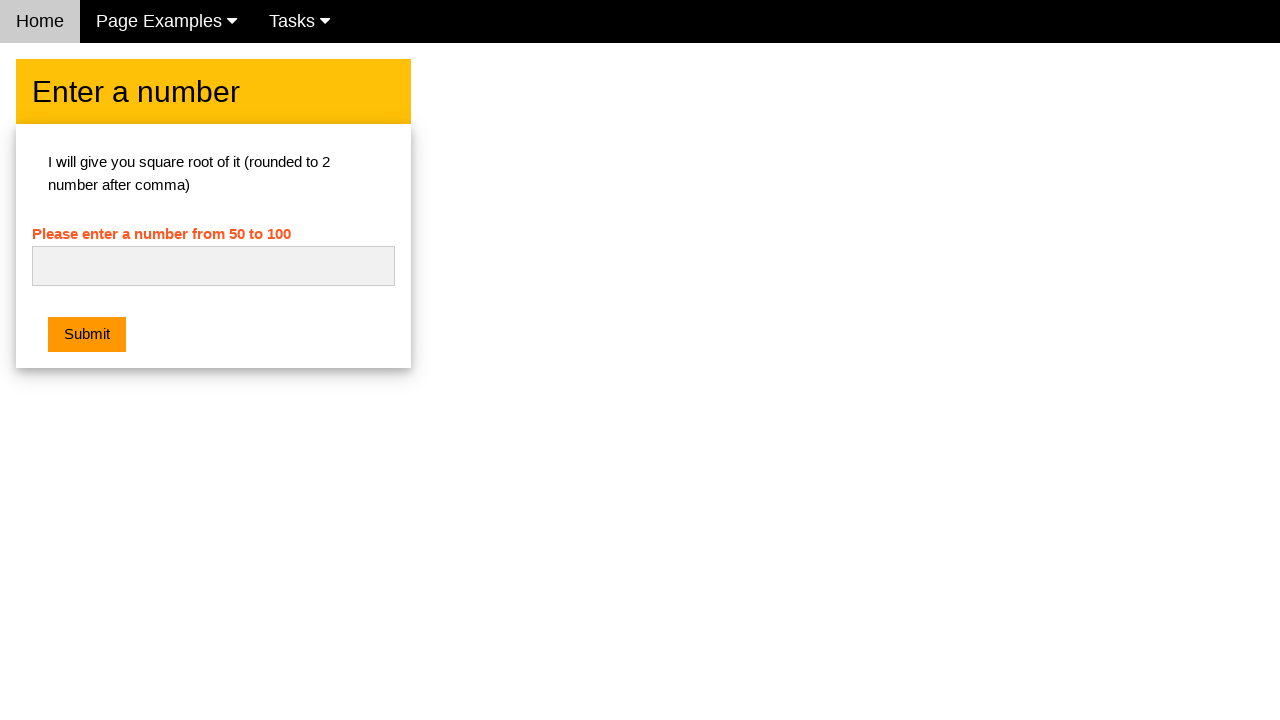

Navigated to the enter a number task page
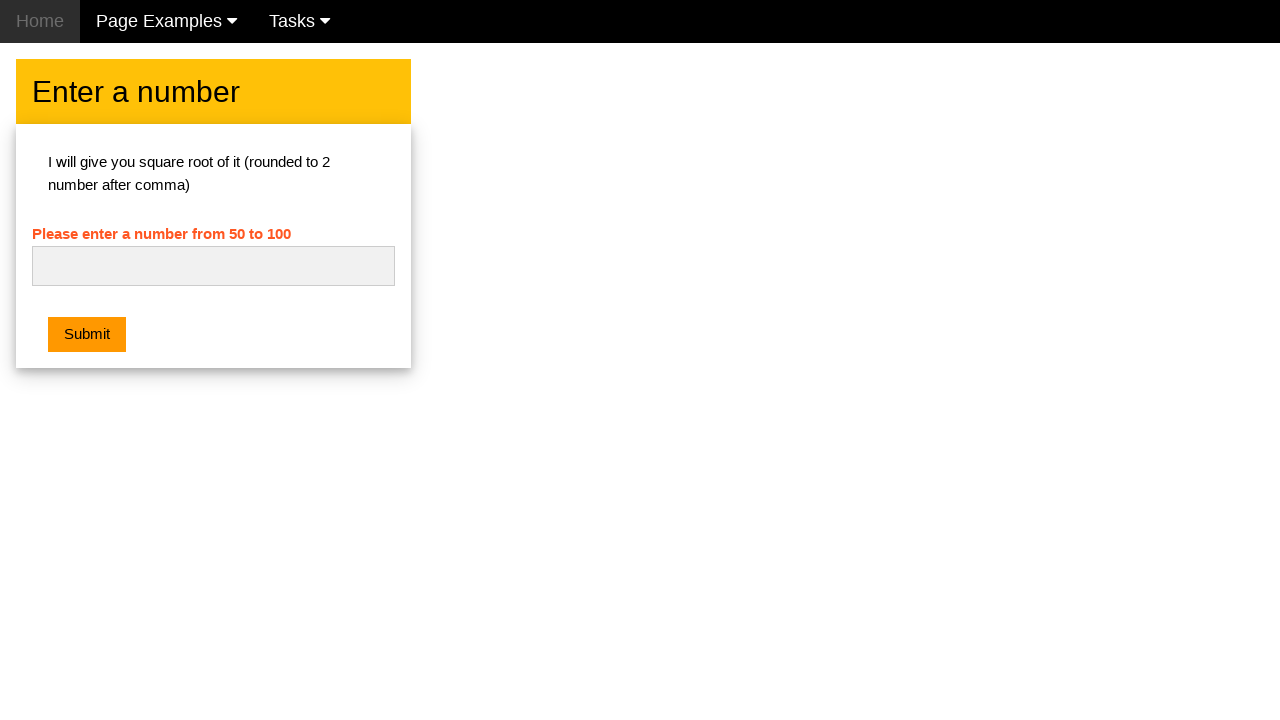

Entered text 'not number text' into the number input field on #numb
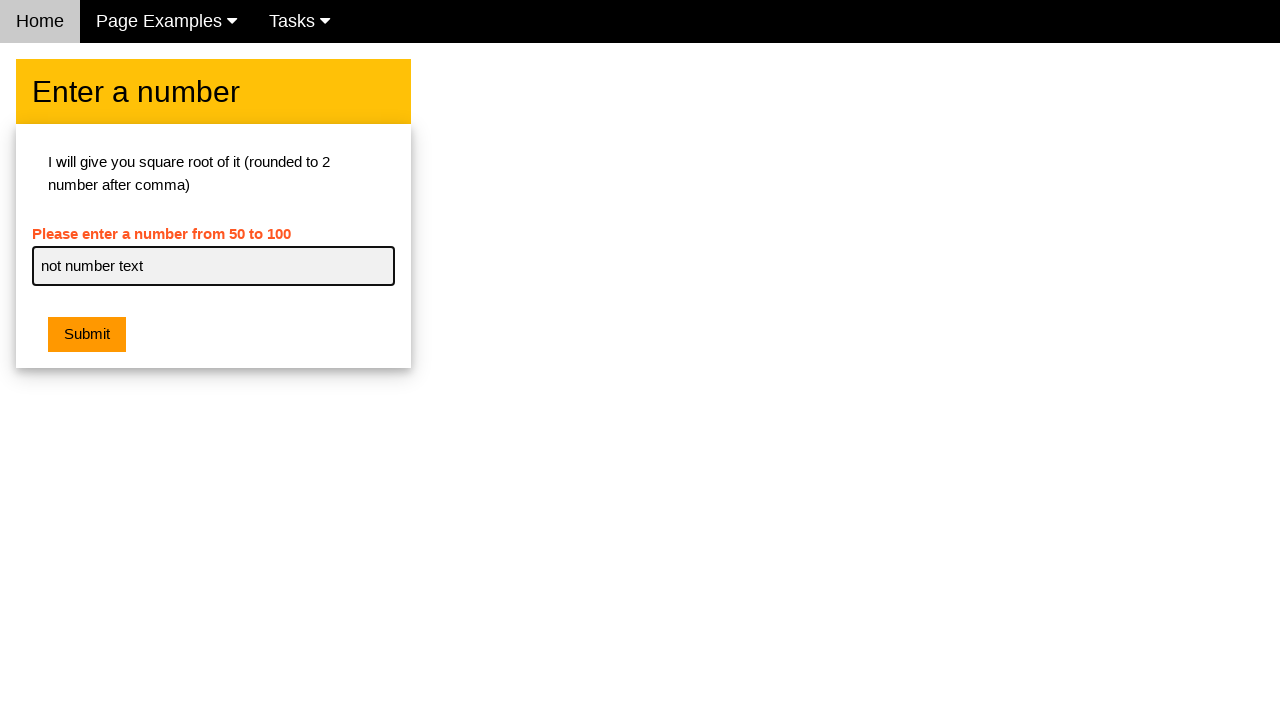

Clicked the submit button at (87, 335) on .w3-btn
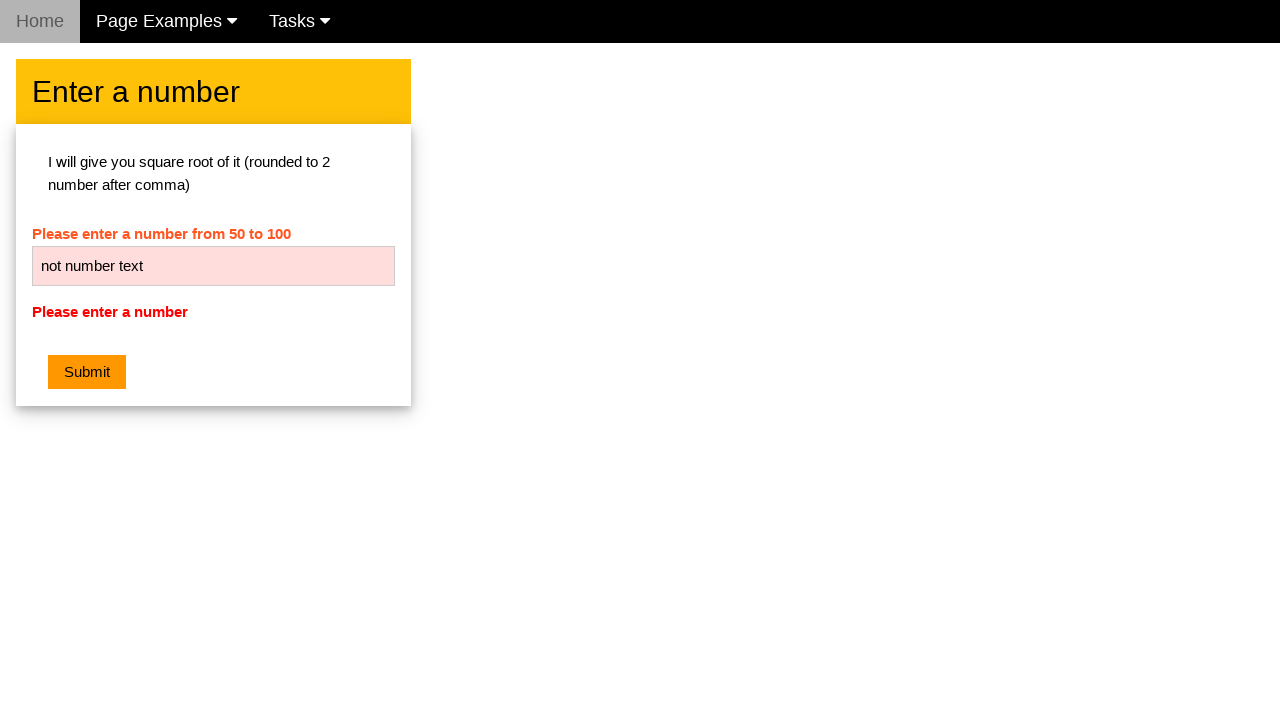

Located the error message element
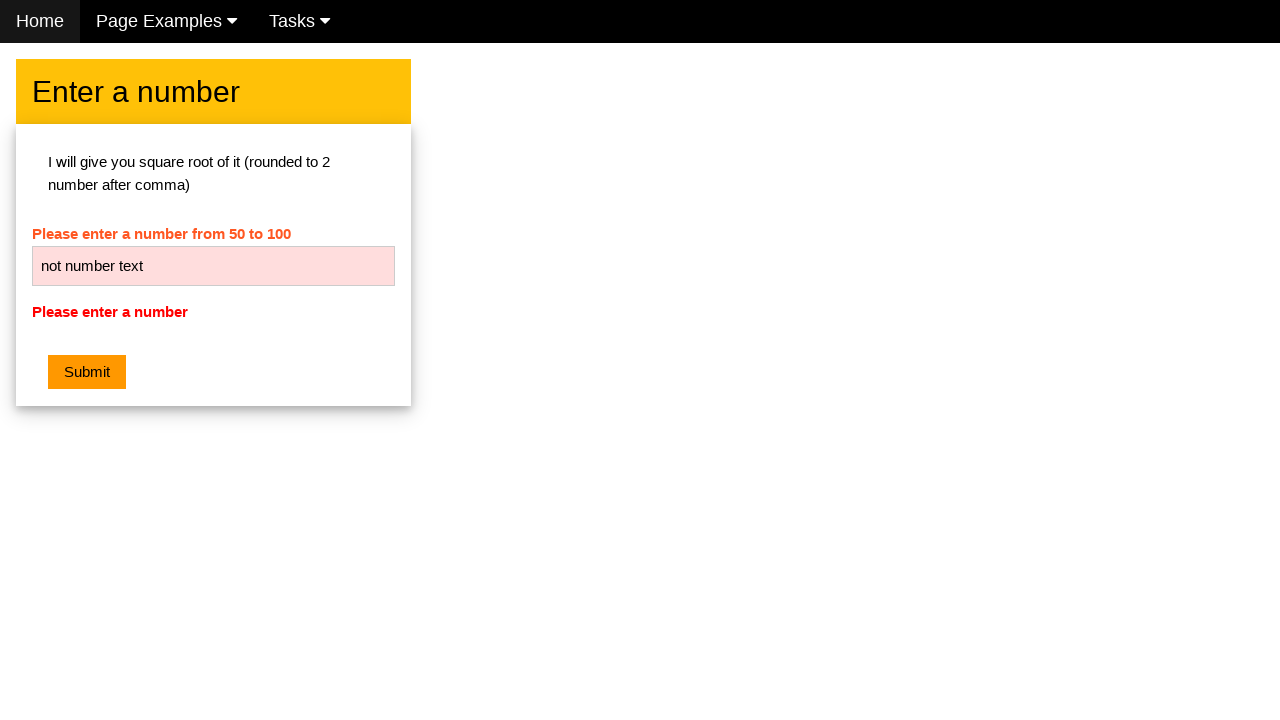

Verified error message displays 'Please enter a number'
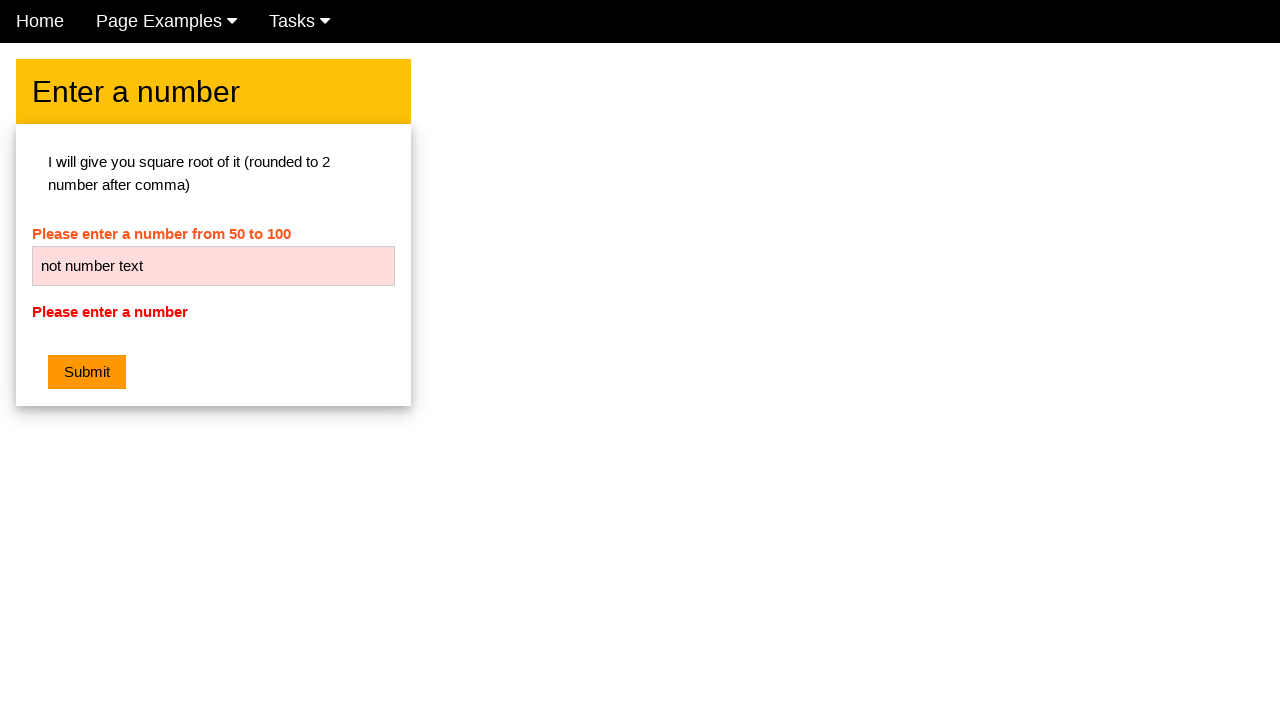

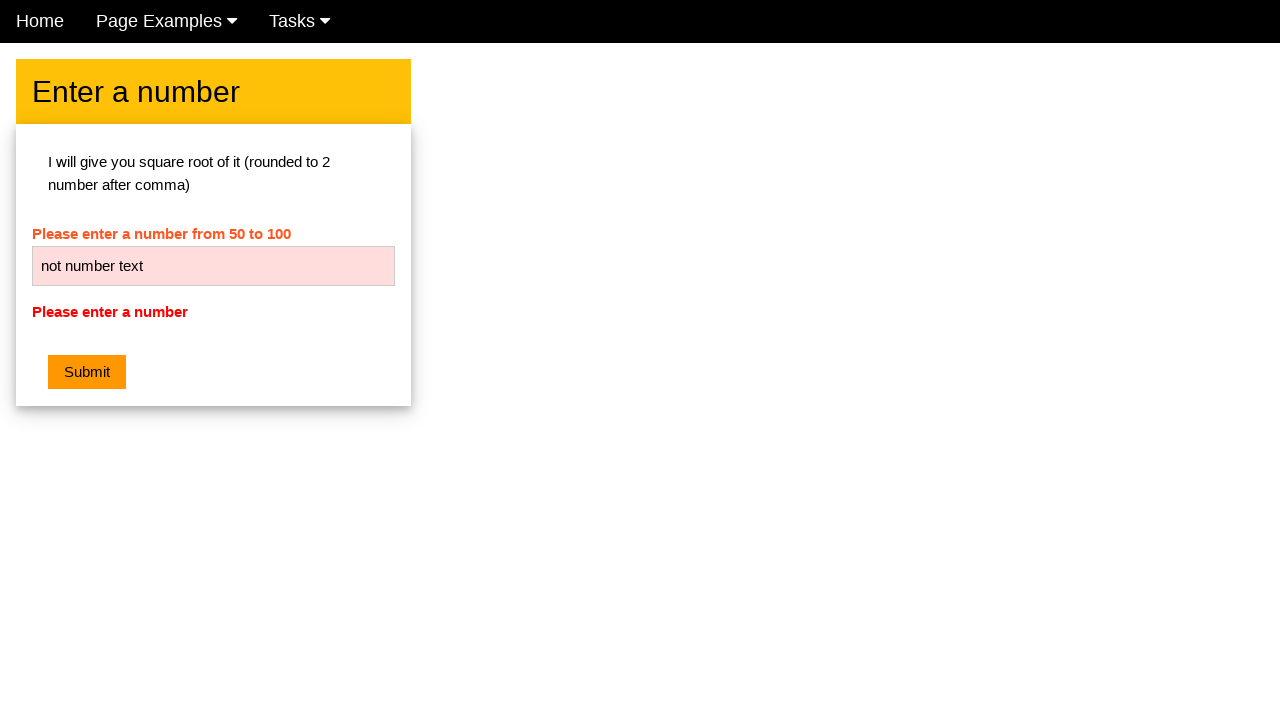